Tests browser window handling by opening multiple windows and tabs, then iterating through and closing child windows

Starting URL: https://demoqa.com/browser-windows

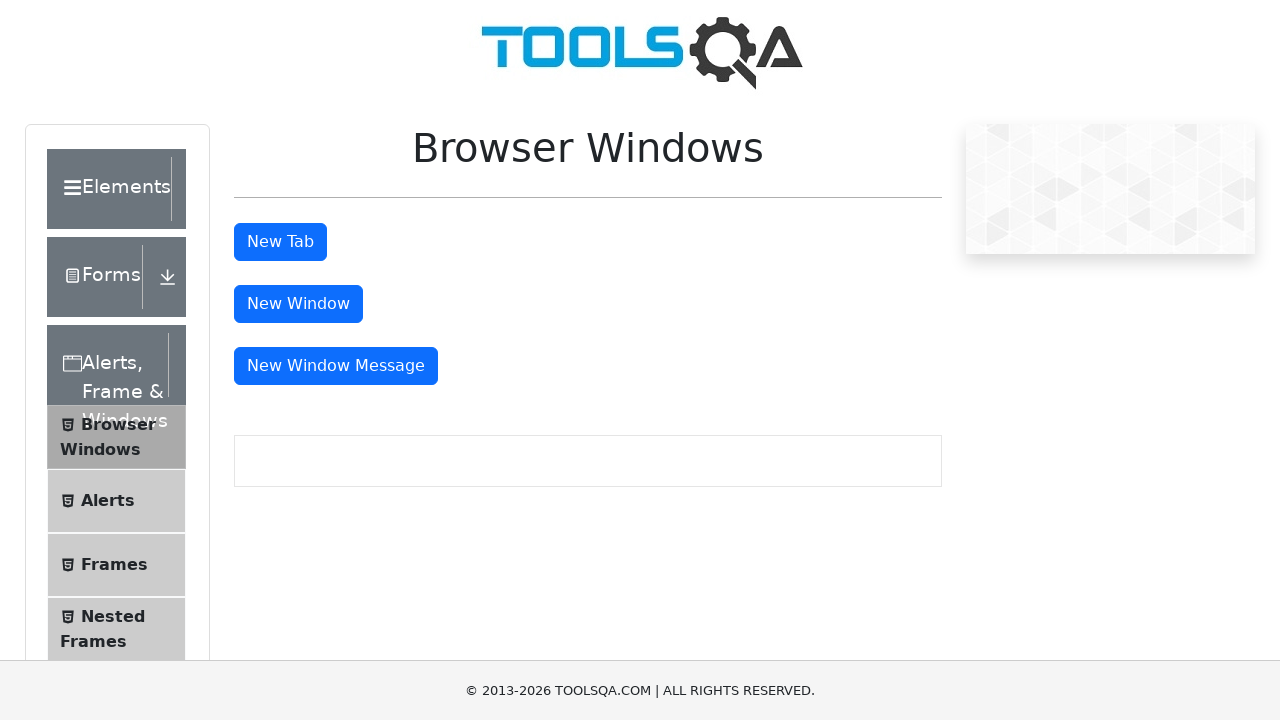

Clicked button to open new window at (298, 304) on #windowButton
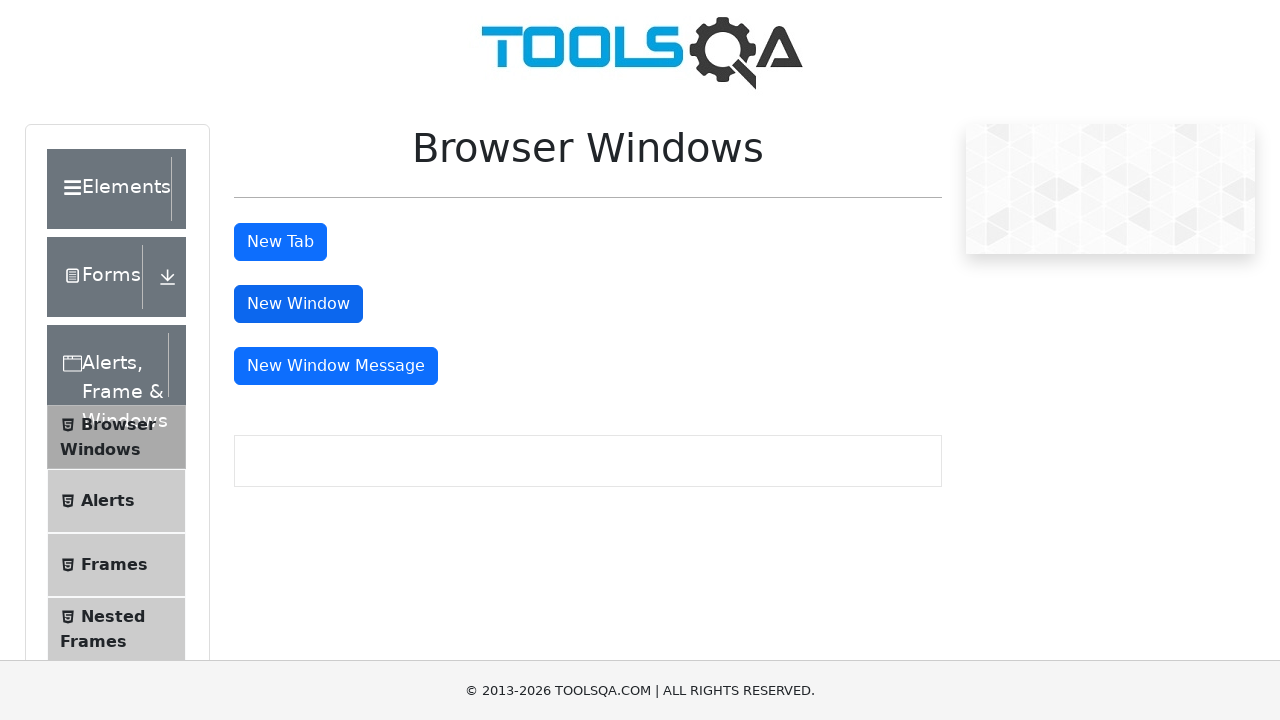

Clicked button to open new tab at (280, 242) on #tabButton
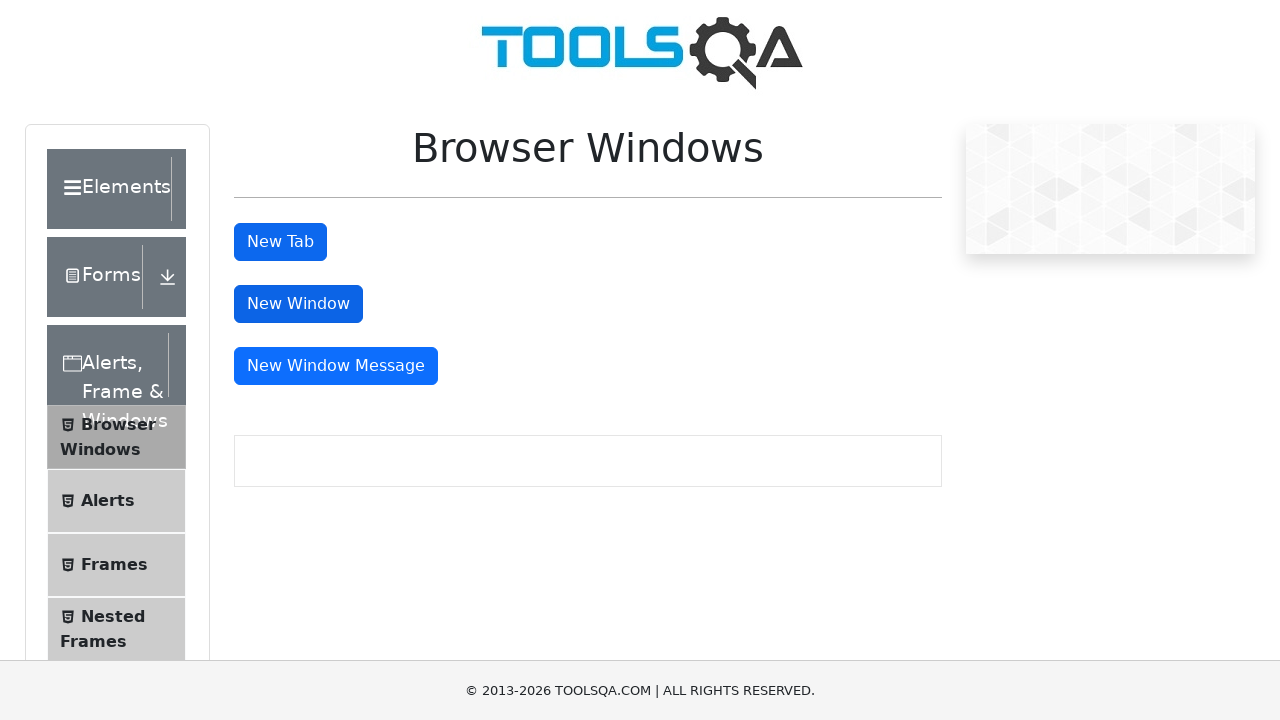

Clicked button to open message window at (336, 366) on #messageWindowButton
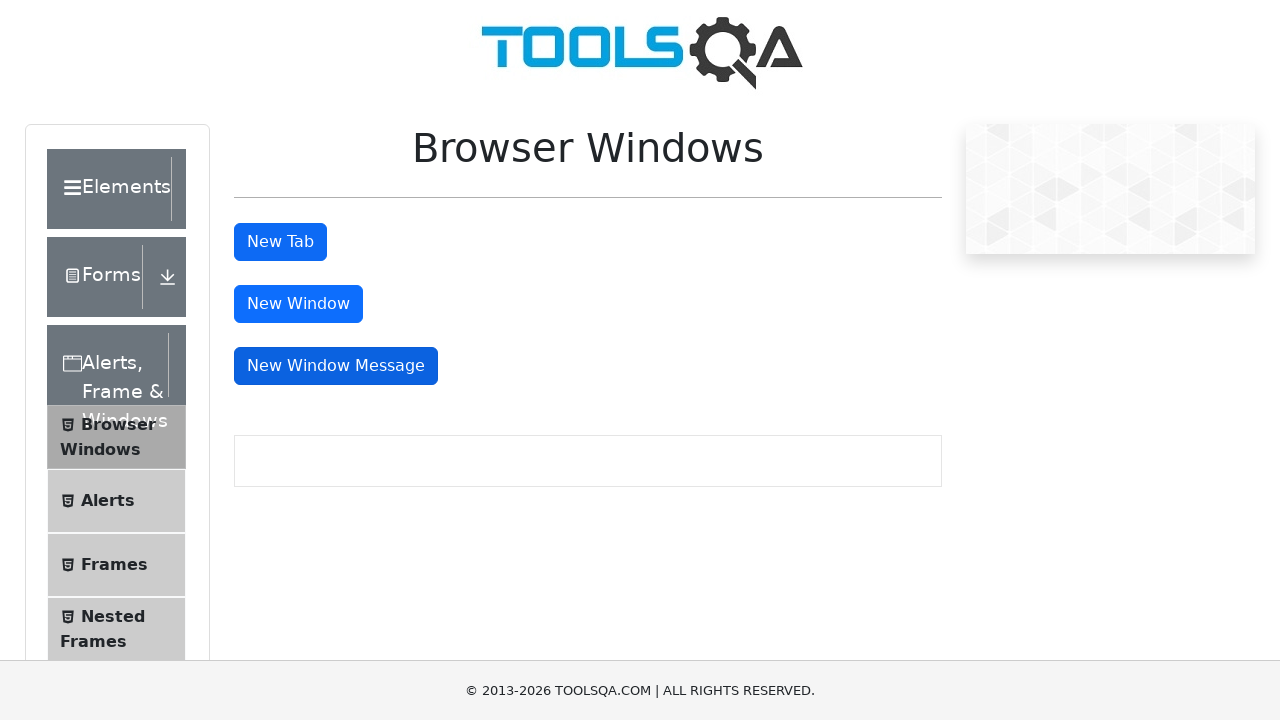

Retrieved all opened pages/tabs from context (4 total)
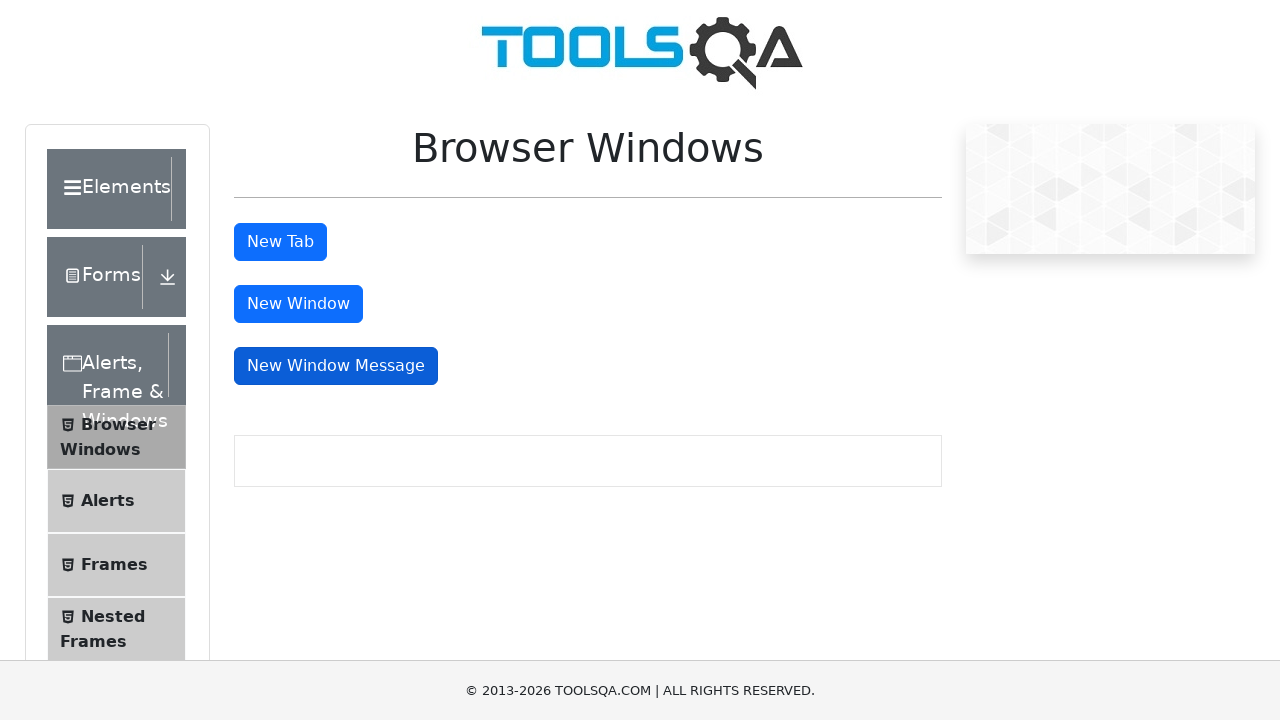

Brought child window to front
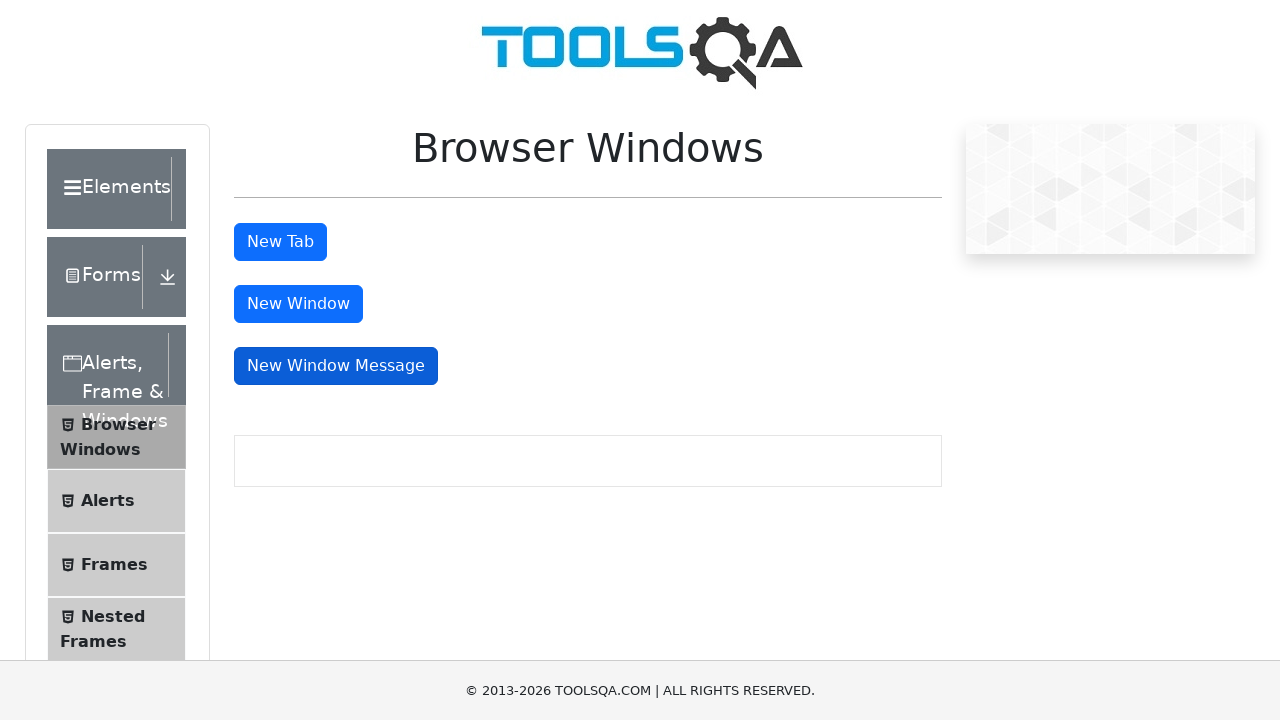

Closed child window/tab
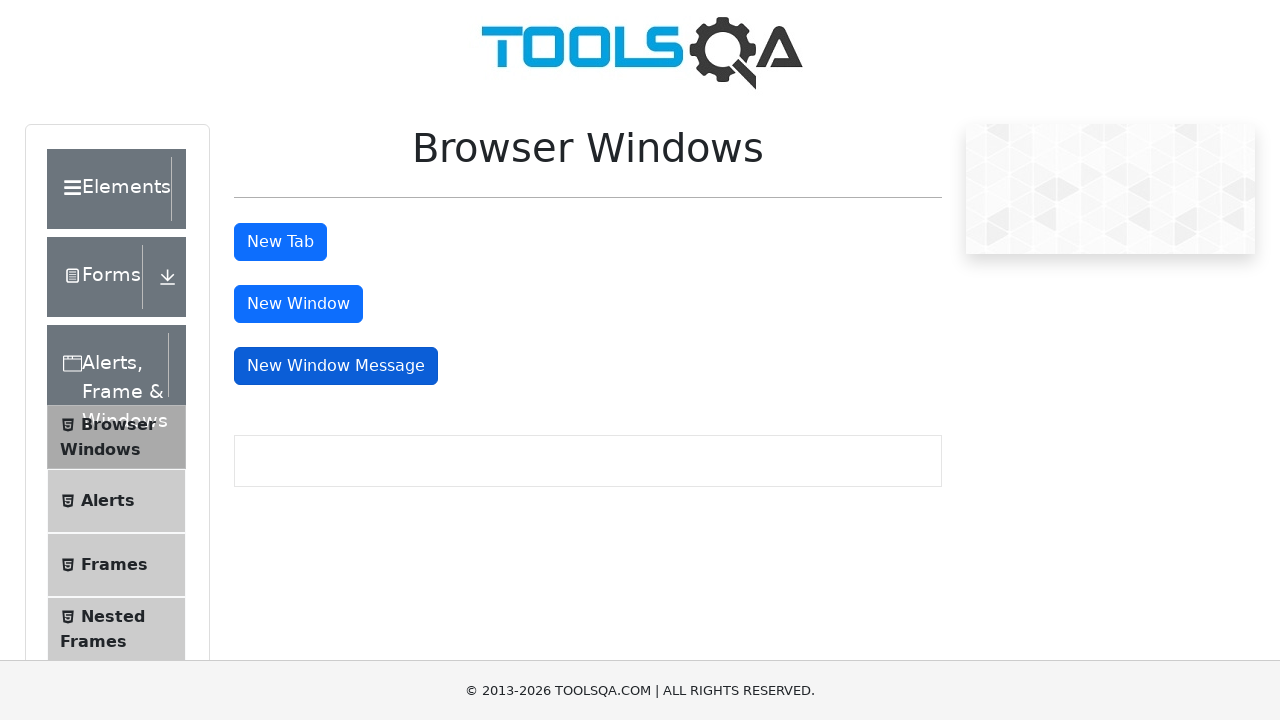

Brought child window to front
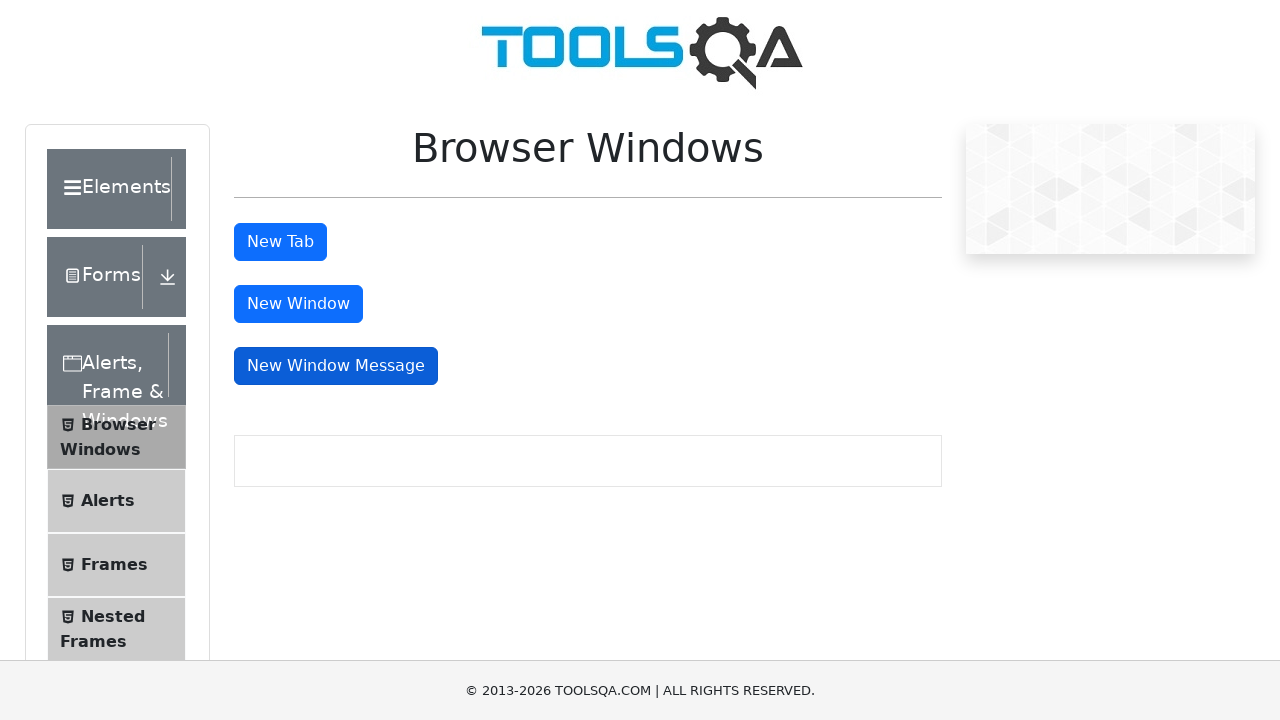

Closed child window/tab
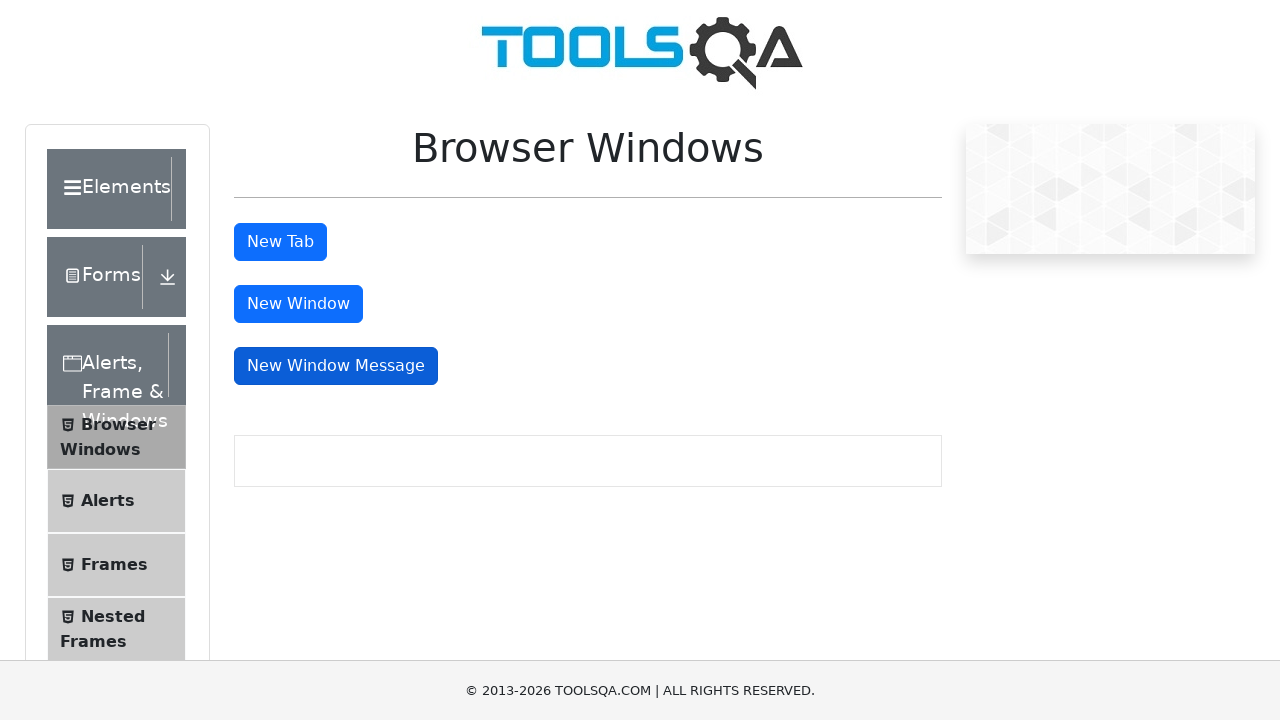

Brought child window to front
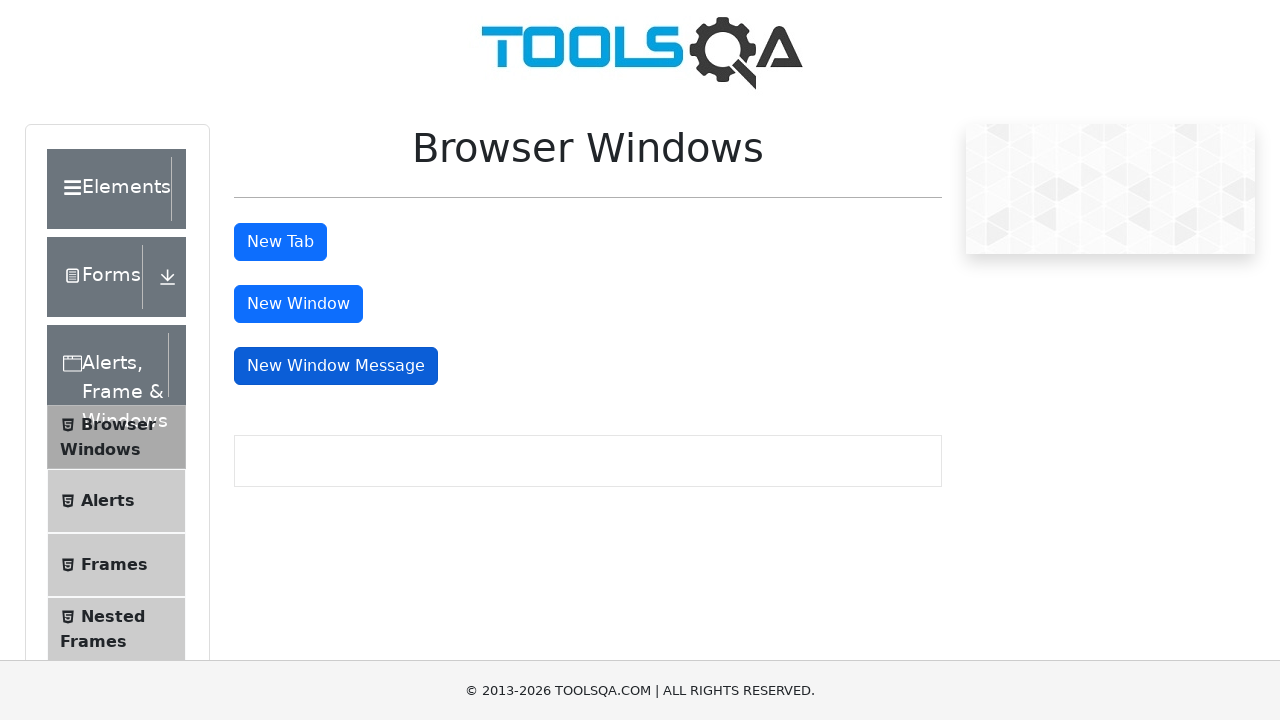

Closed child window/tab
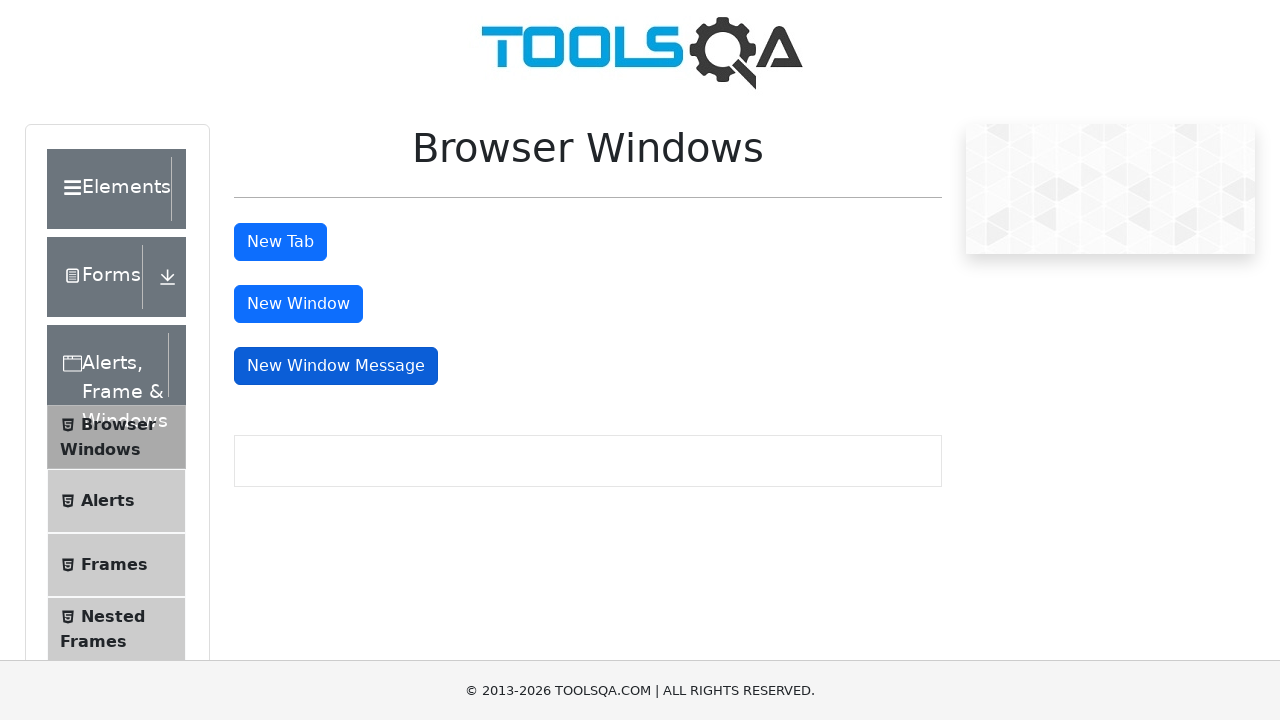

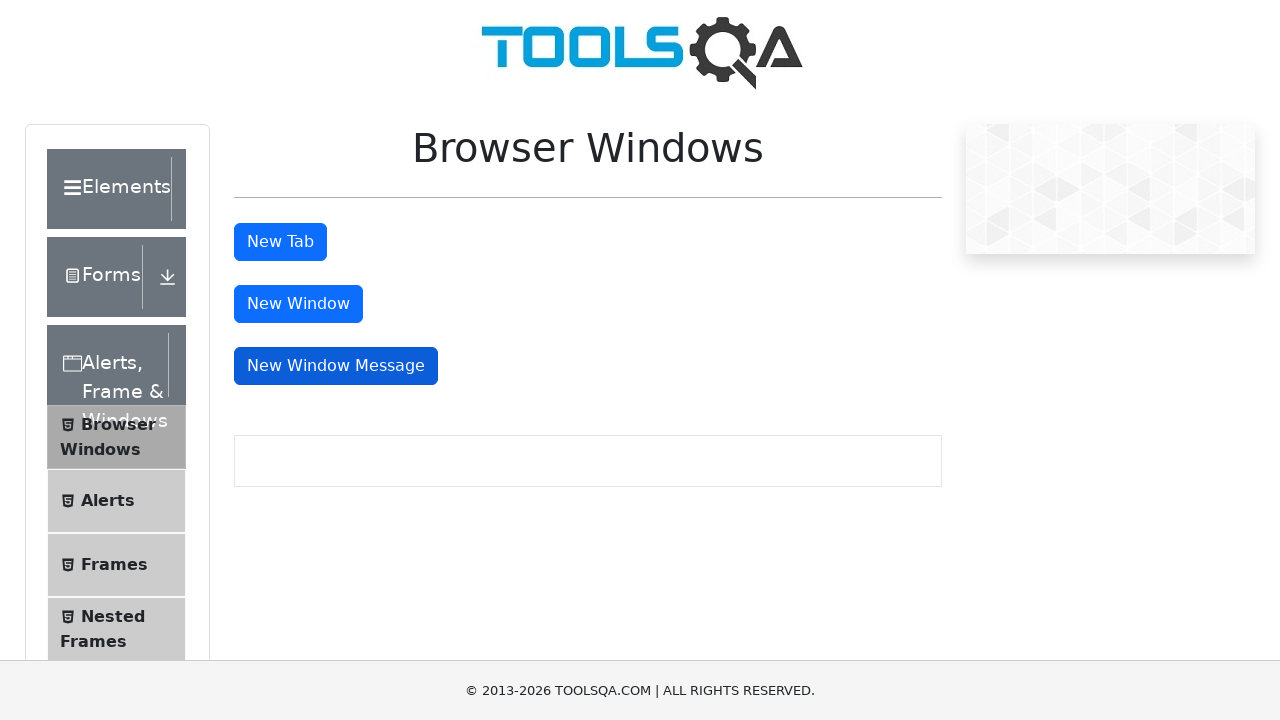